Tests table element selection on W3Schools CSS table page by locating a specific cell using CSS selectors and verifying its text content is "Canada"

Starting URL: https://www.w3schools.com/css/css_table.asp

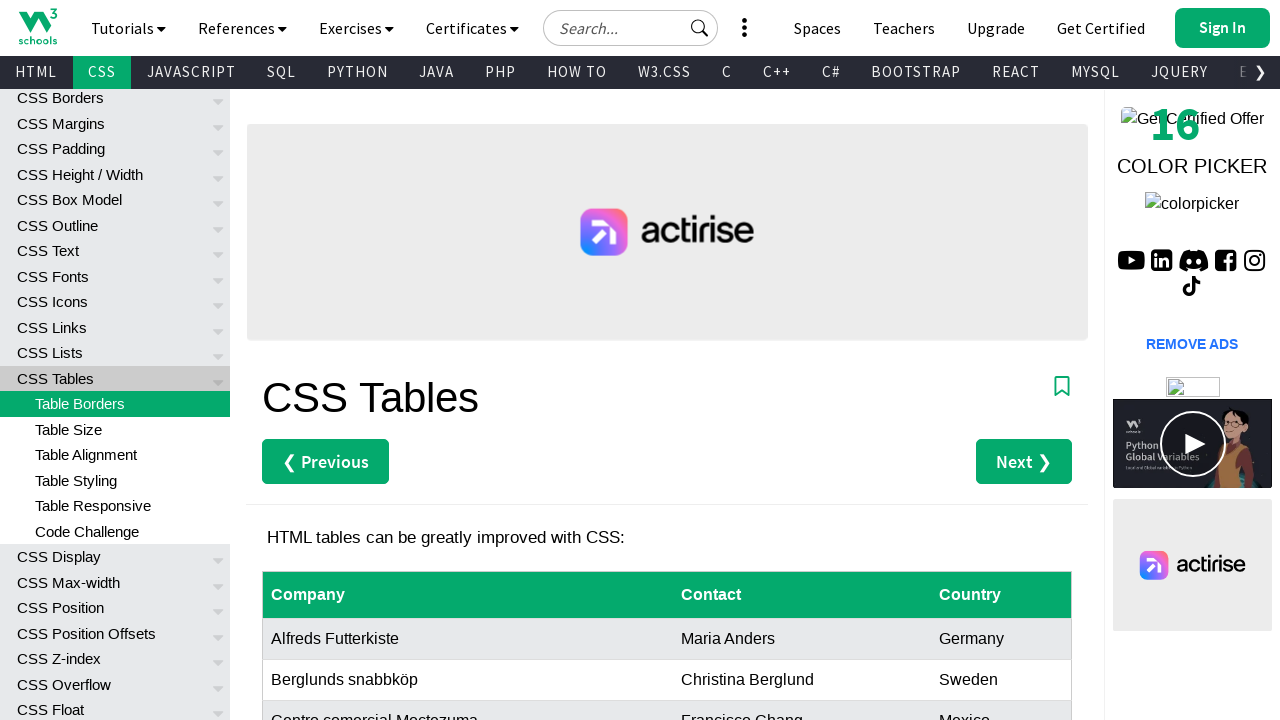

Navigated to W3Schools CSS table page
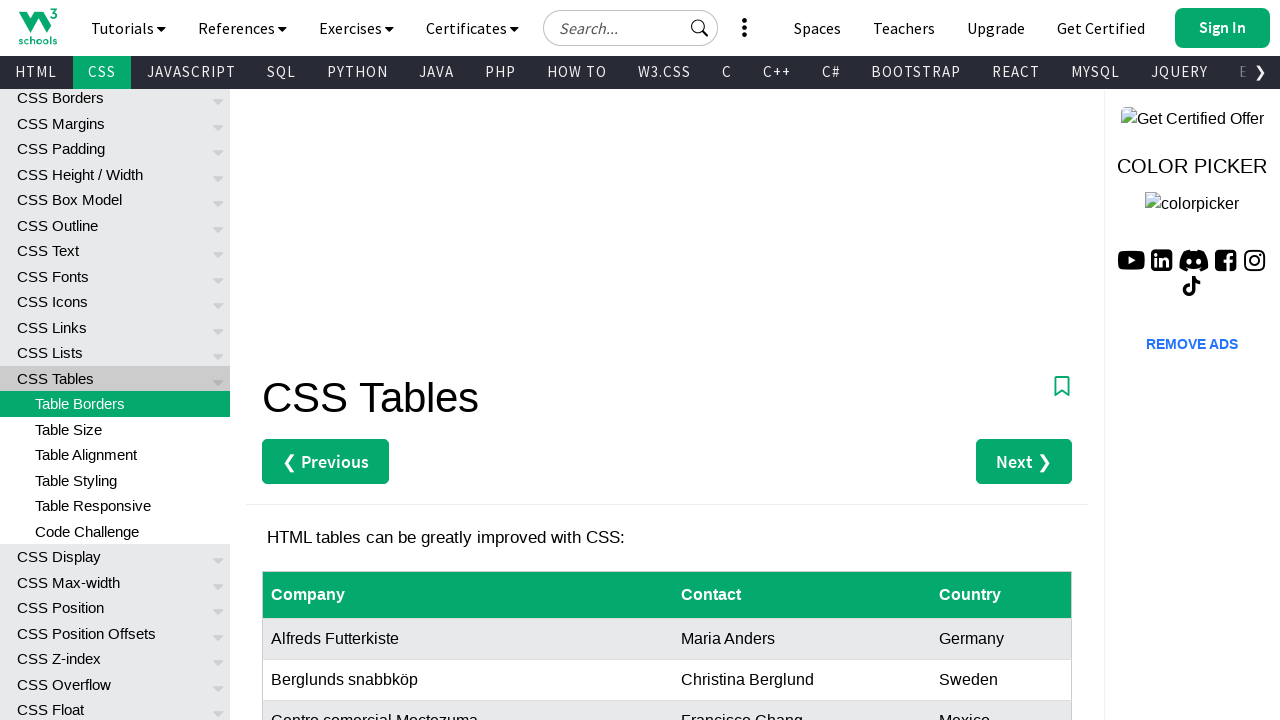

Located the table cell for Canada using CSS selector
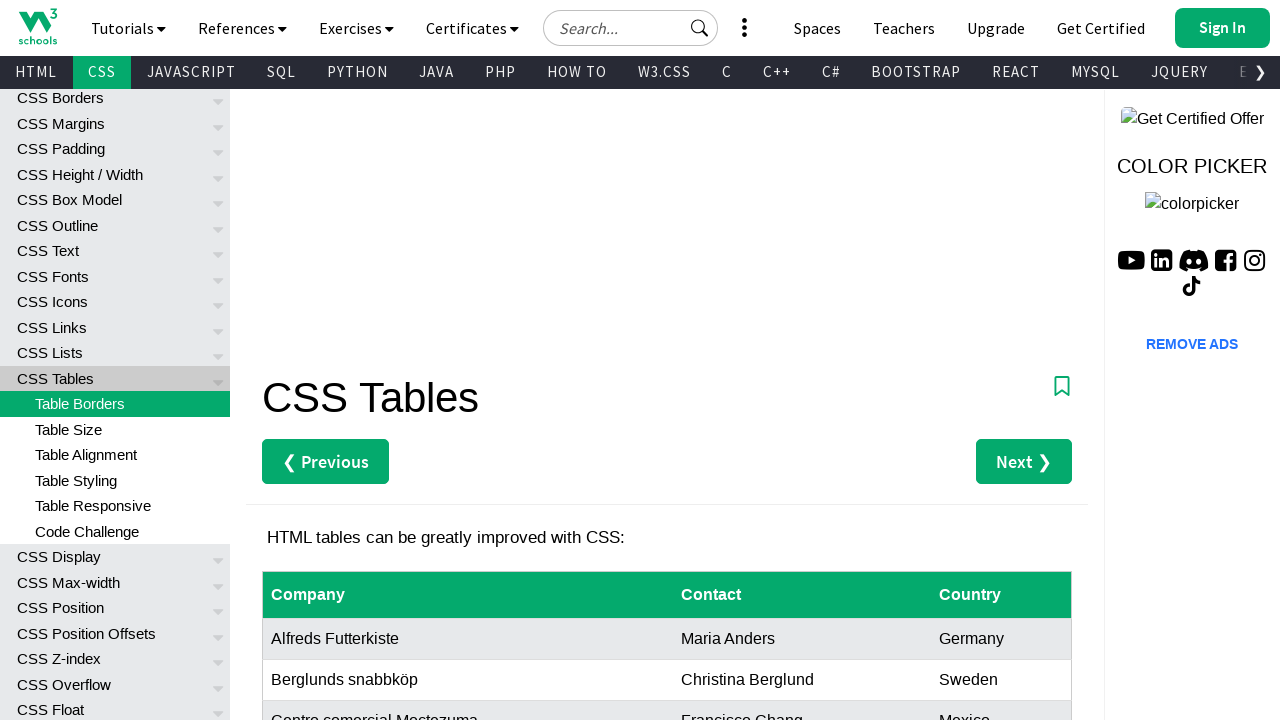

Waited for Canada cell to be visible
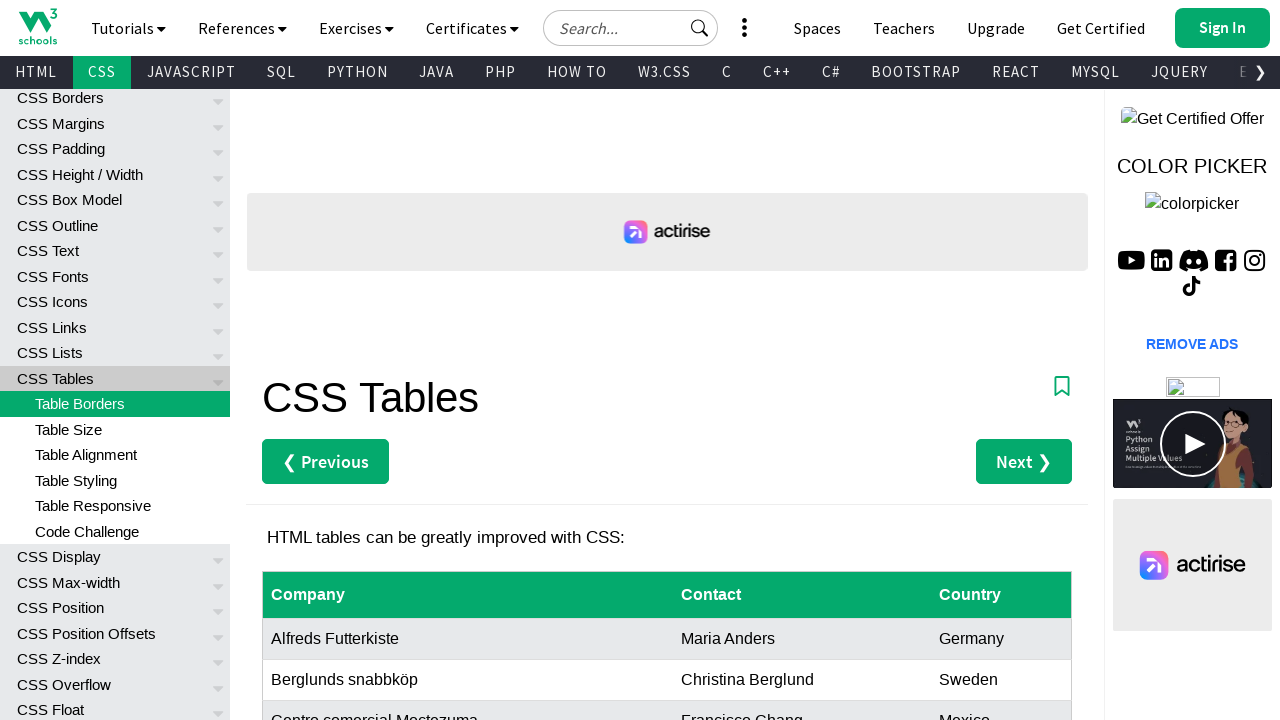

Retrieved text content from Canada cell
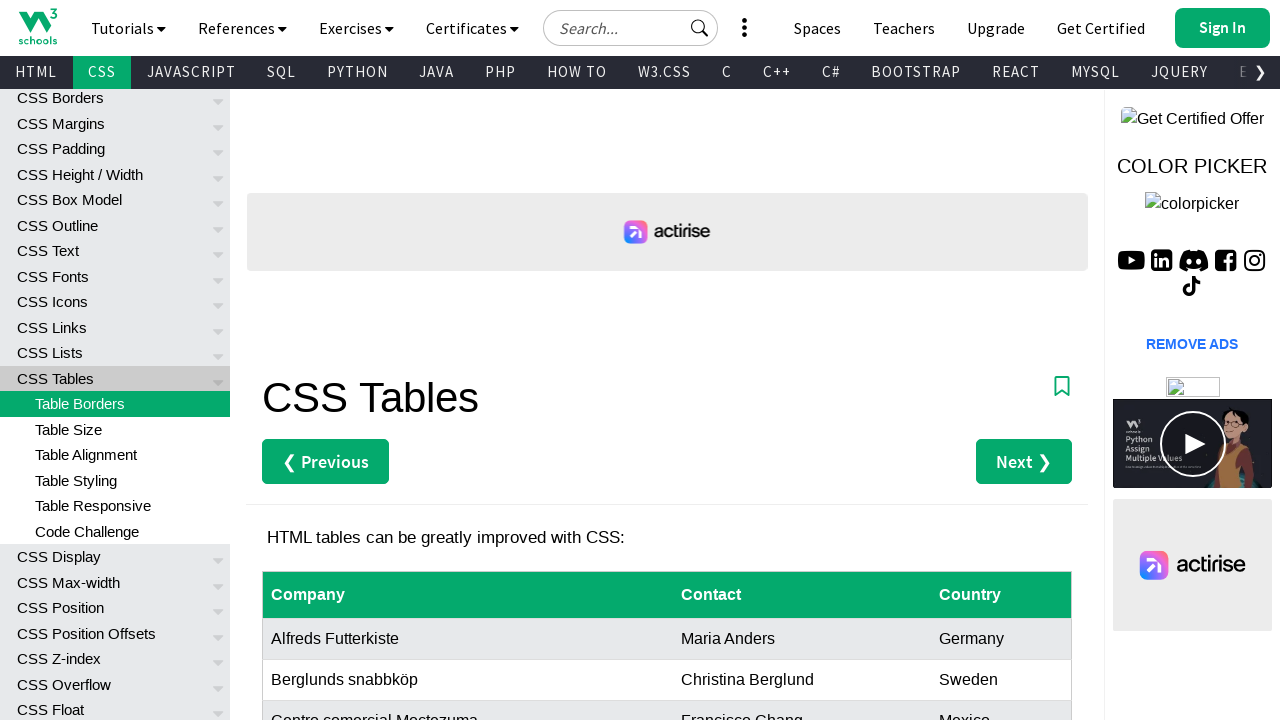

Verified cell text content is 'Canada'
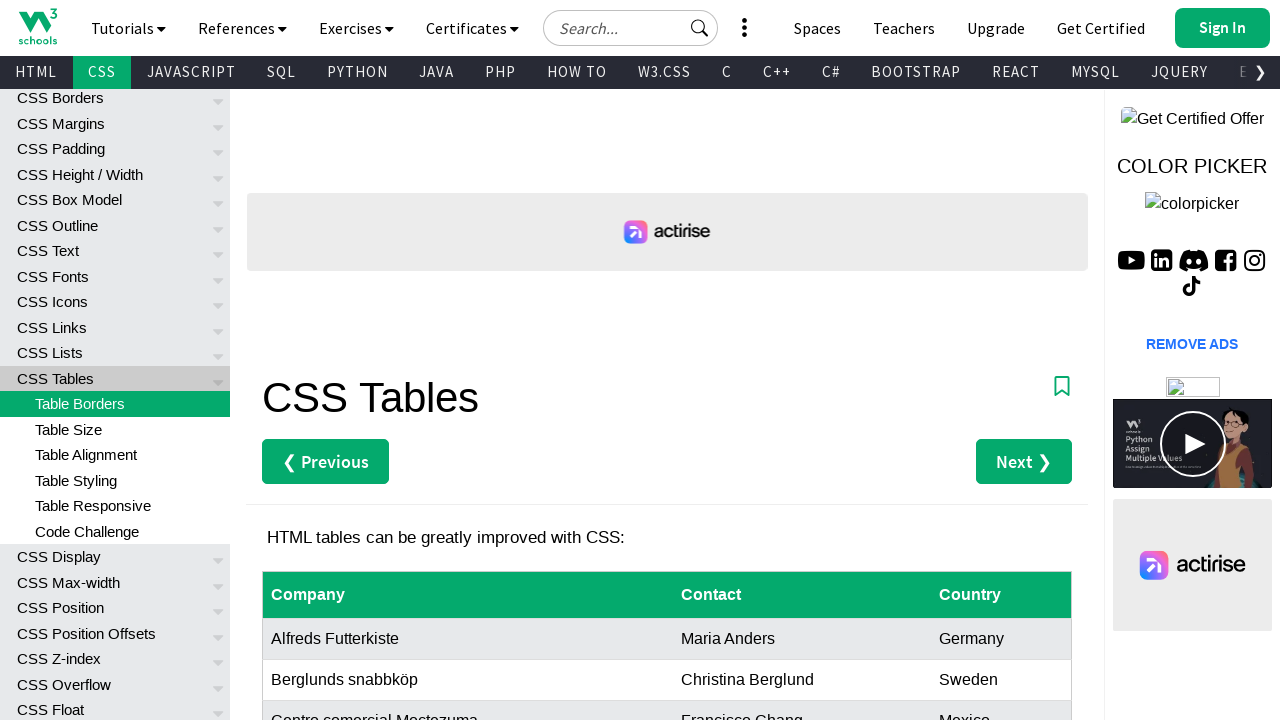

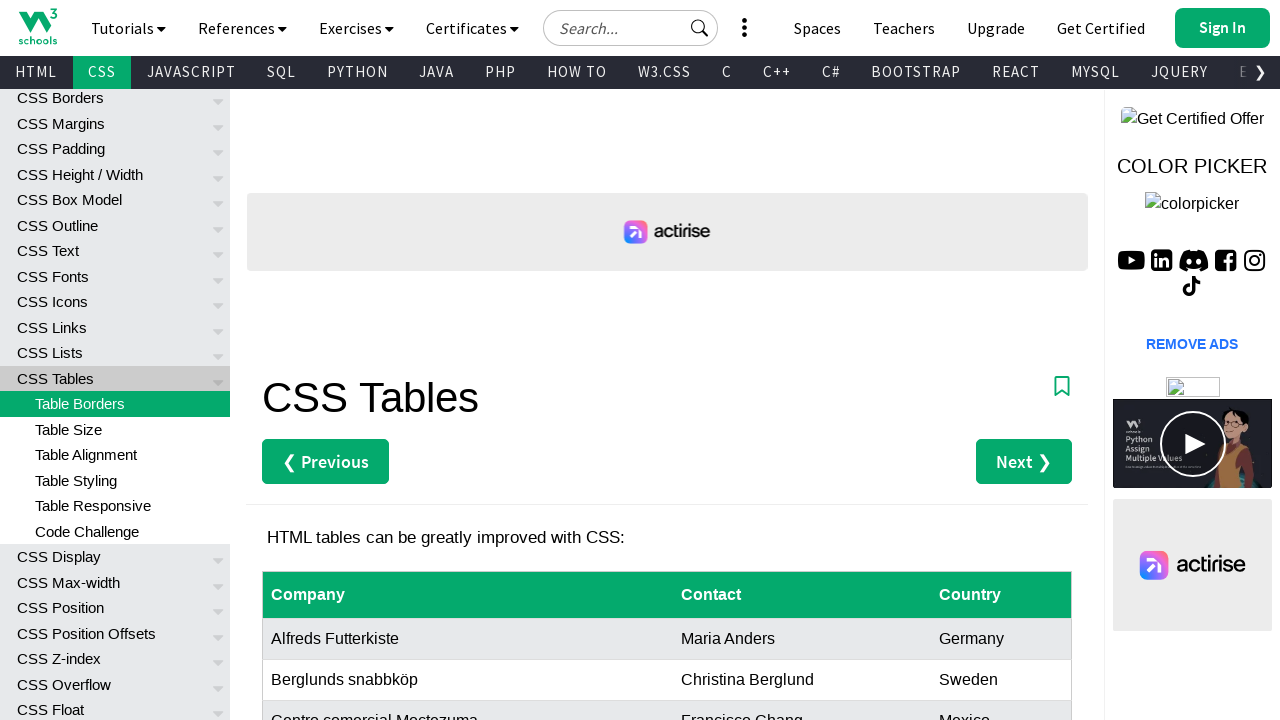